Tests drag and drop using click-and-hold approach, holding the source element, moving to target, then releasing.

Starting URL: https://jqueryui.com/droppable/

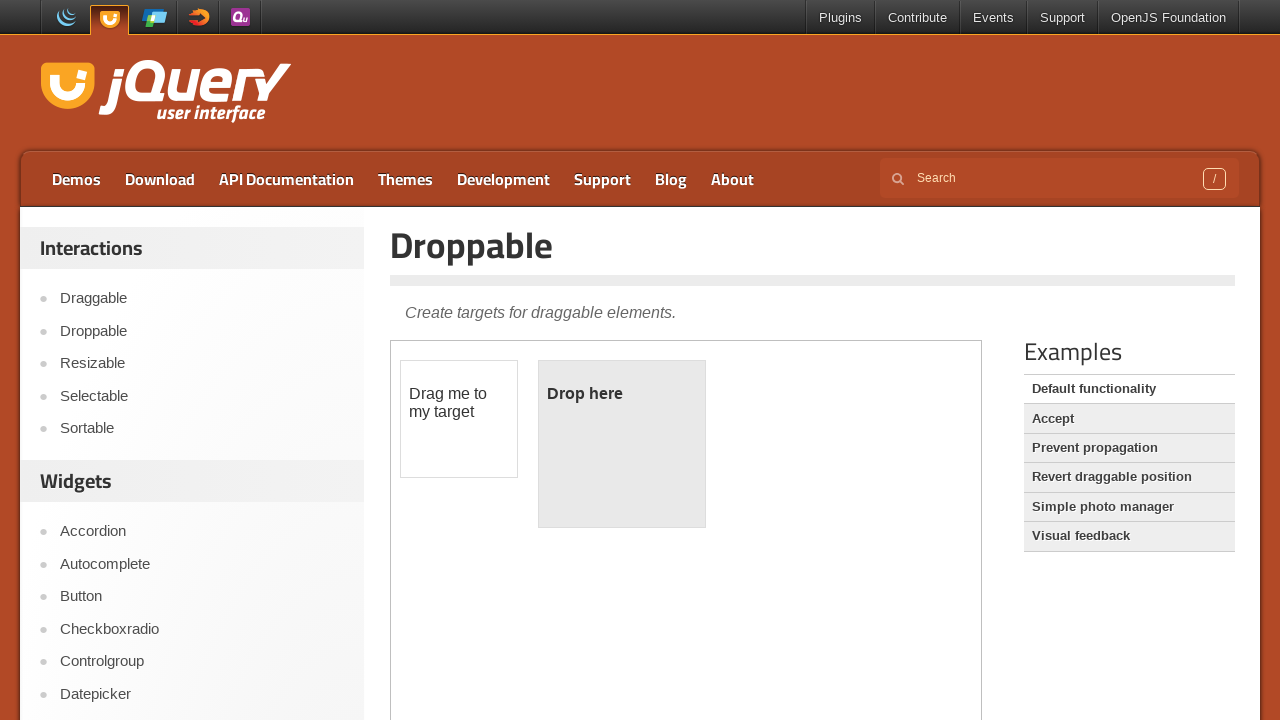

Navigated to jQuery UI droppable demo page
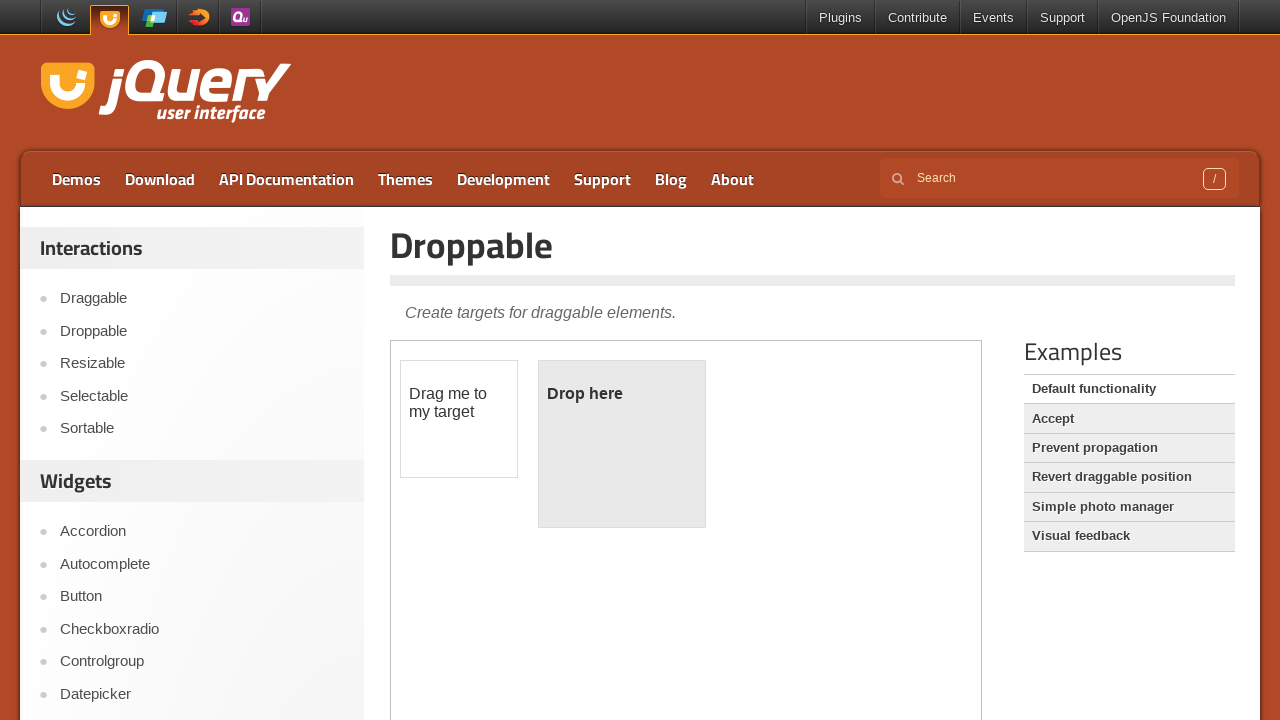

Located the demo frame iframe
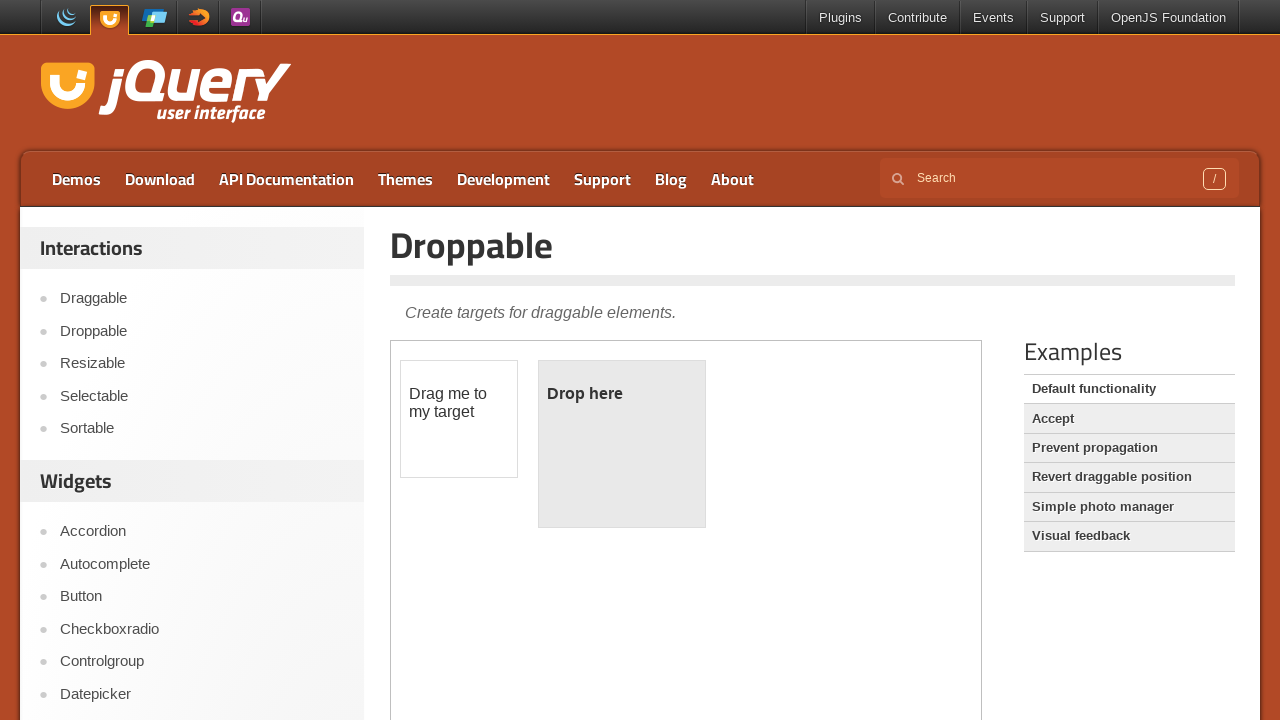

Located the draggable source element
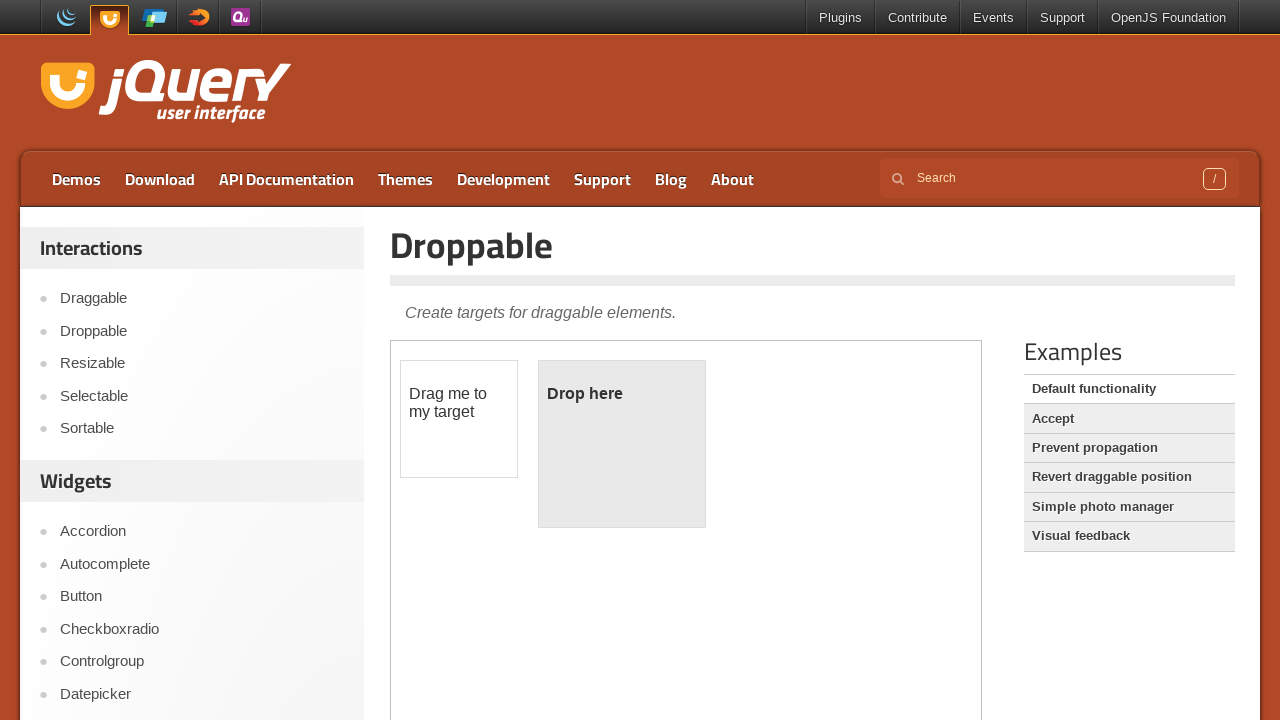

Located the droppable target element
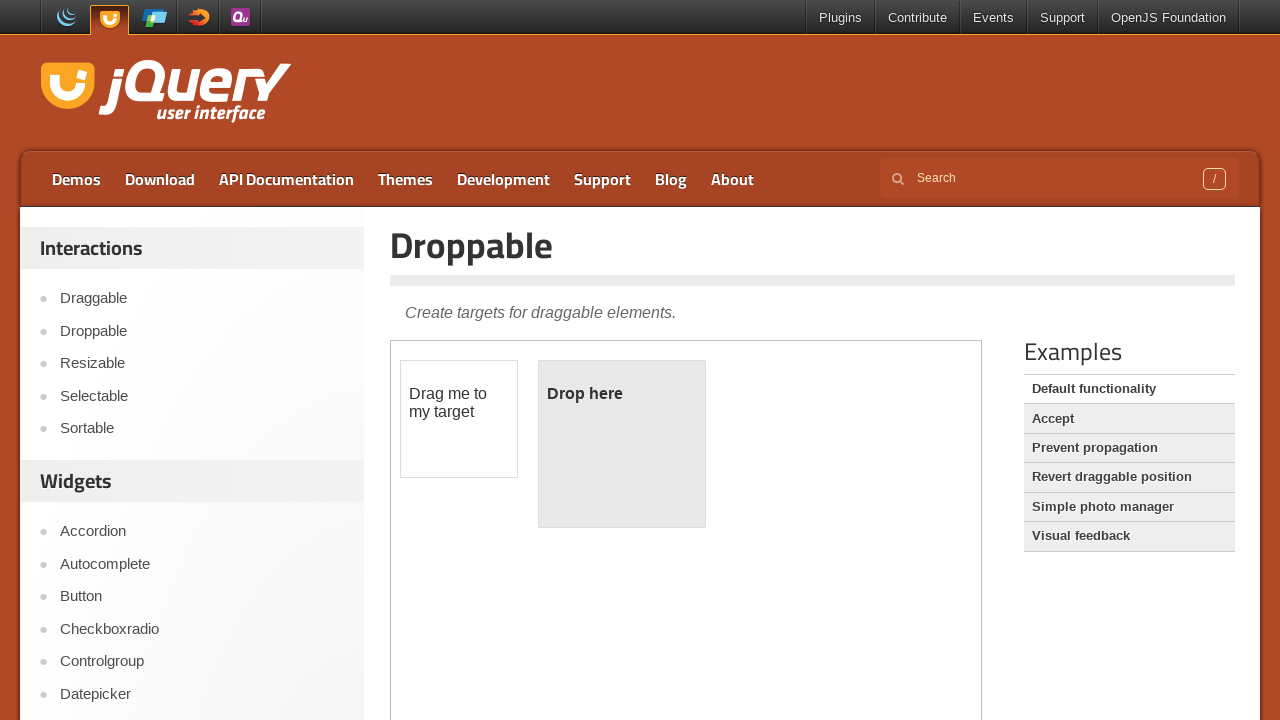

Performed click-and-hold drag operation from source to target element at (622, 444)
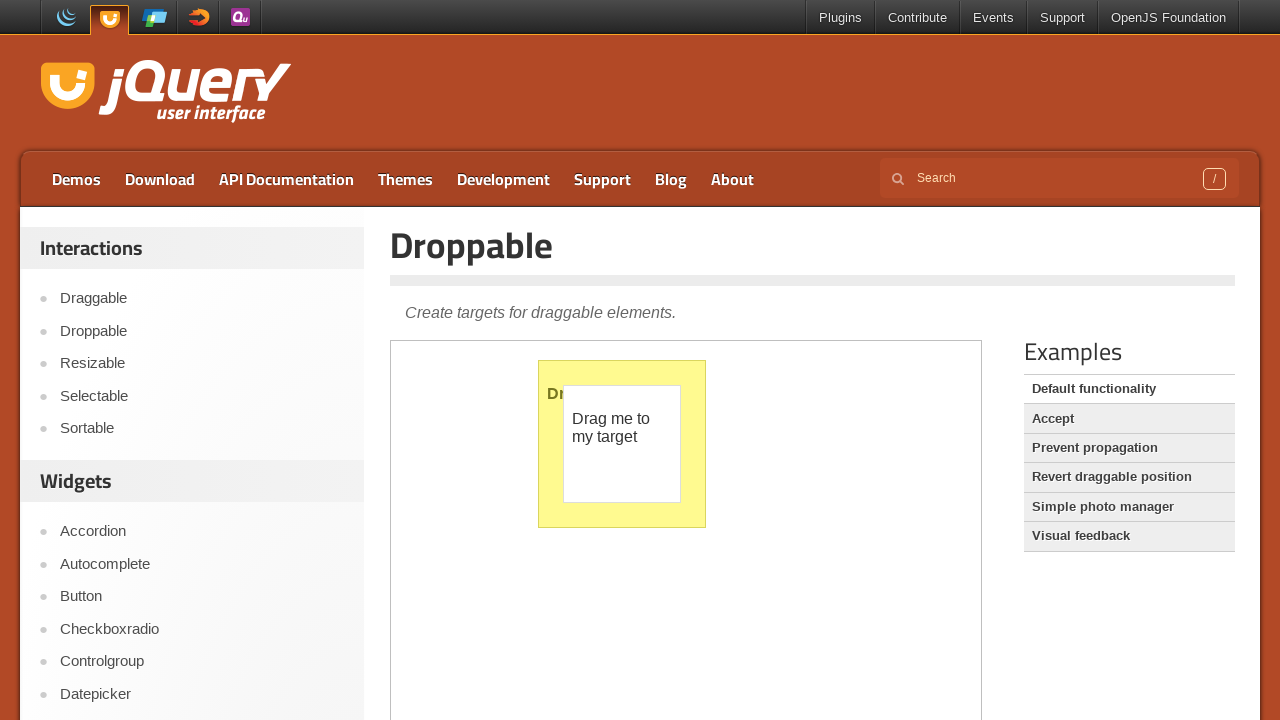

Waited 2 seconds to observe drag and drop result
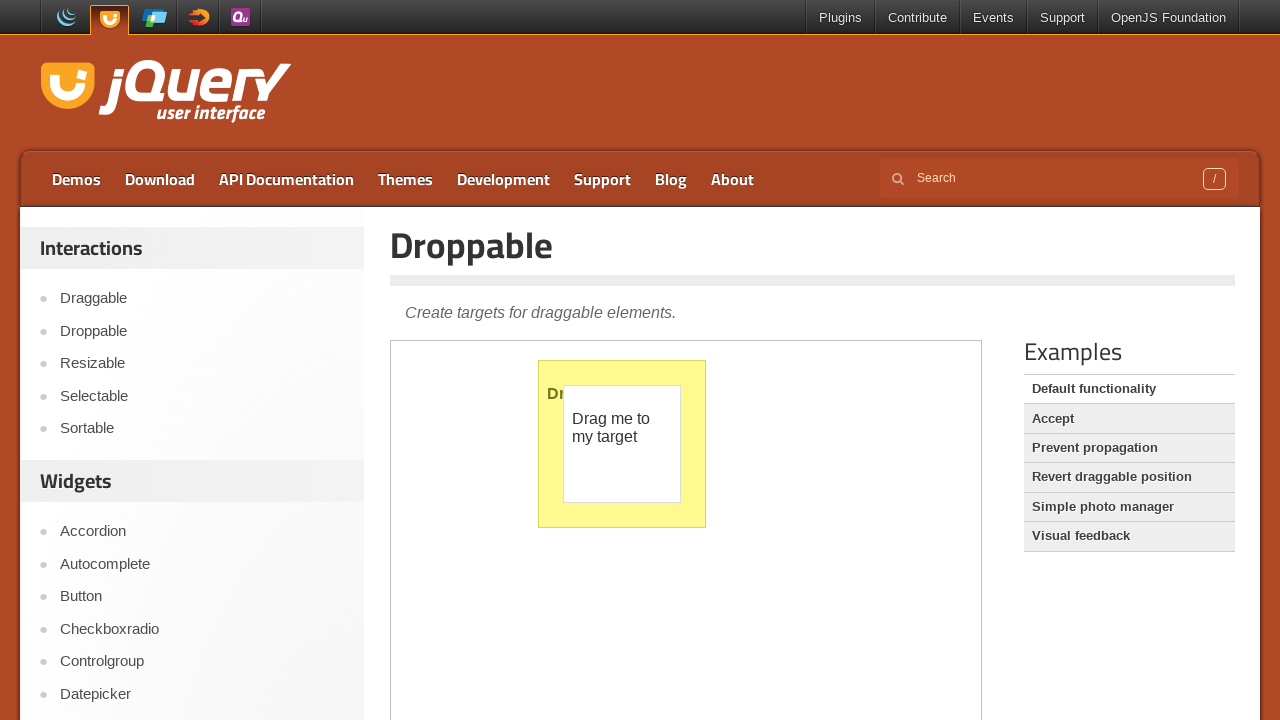

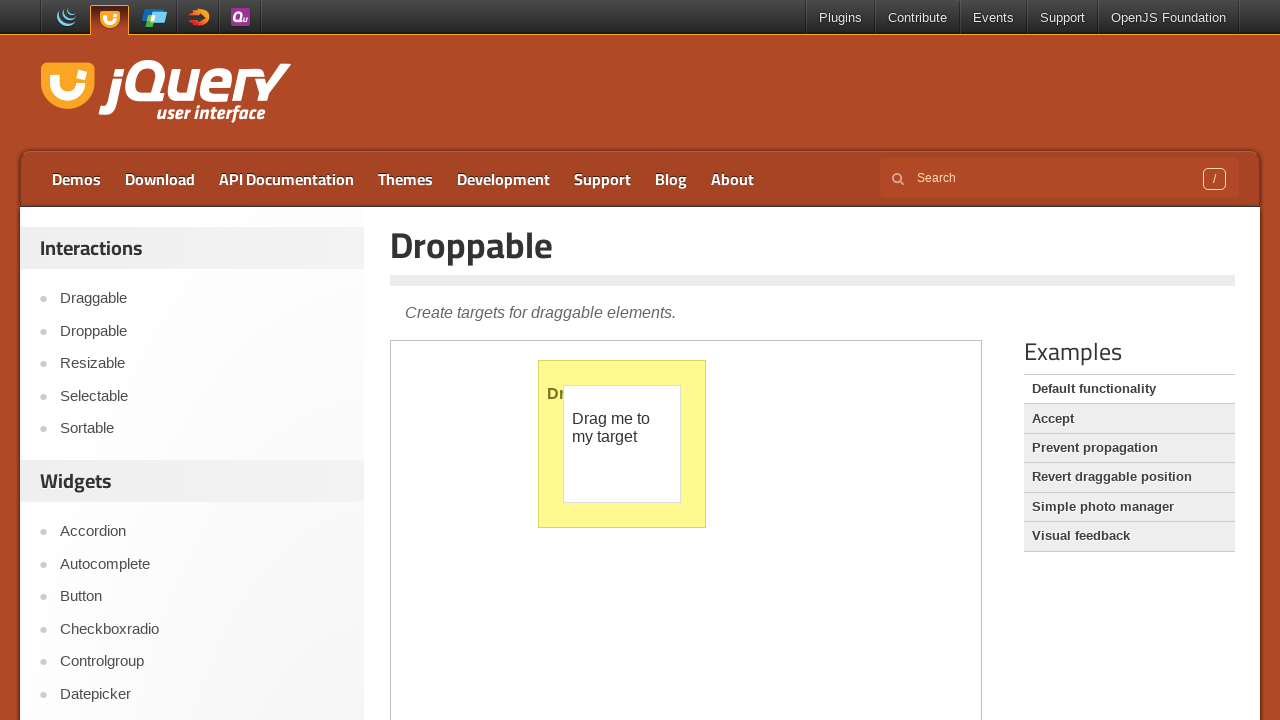